Tests multiple window handling by navigating to Gmail, clicking the Privacy link which opens a new window, then switching to the new window and clicking the Terms of Service link.

Starting URL: https://gmail.com

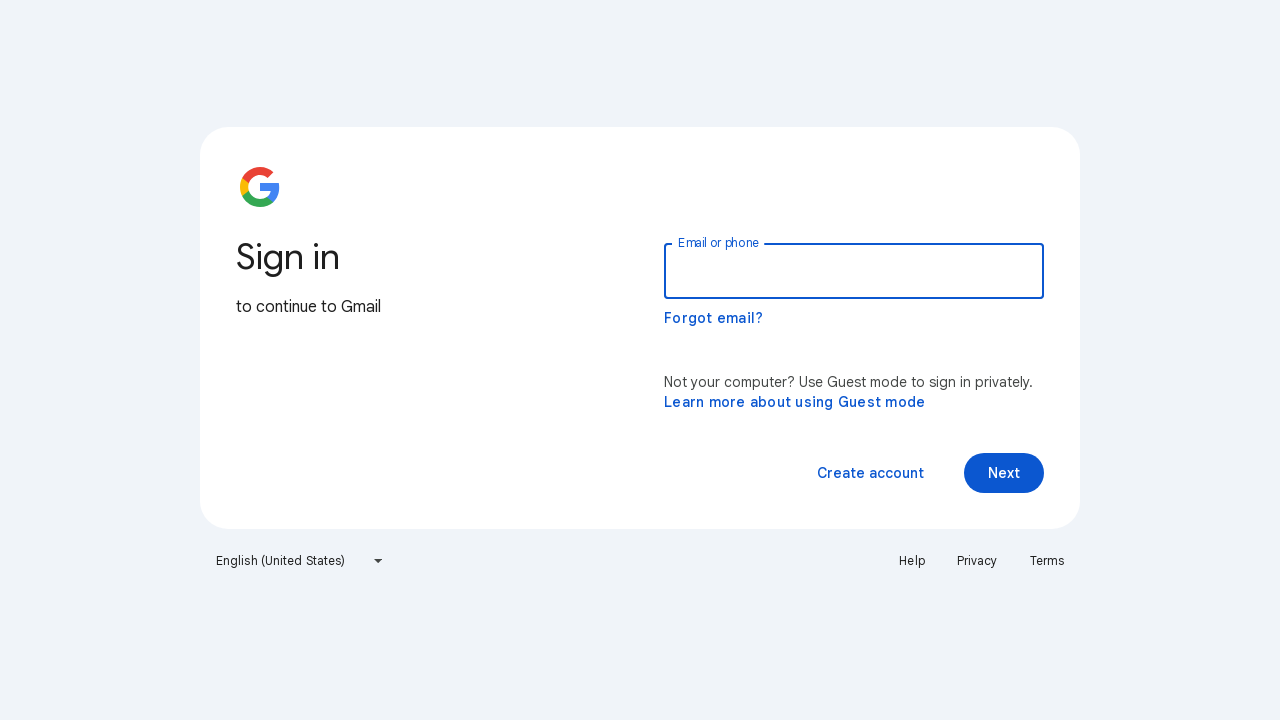

Clicked Privacy link which opened a new window at (977, 561) on text=Privacy
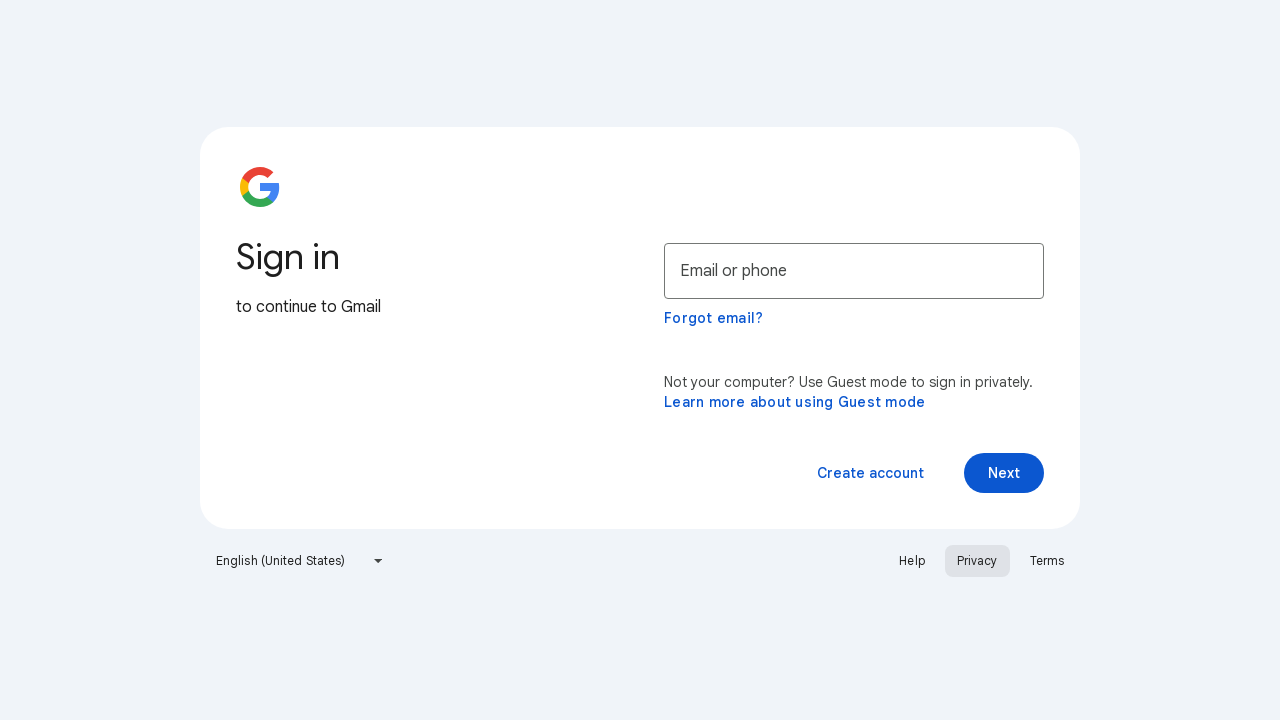

Captured new window/page that opened from Privacy link
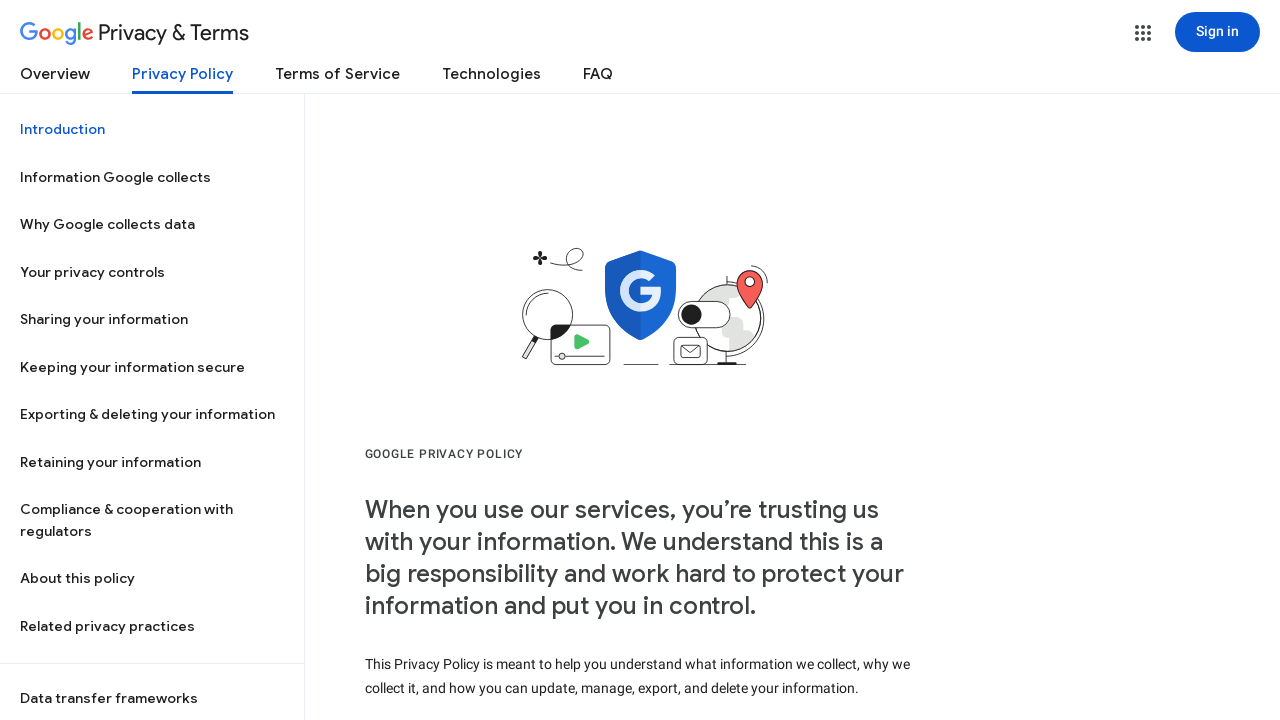

New page loaded successfully
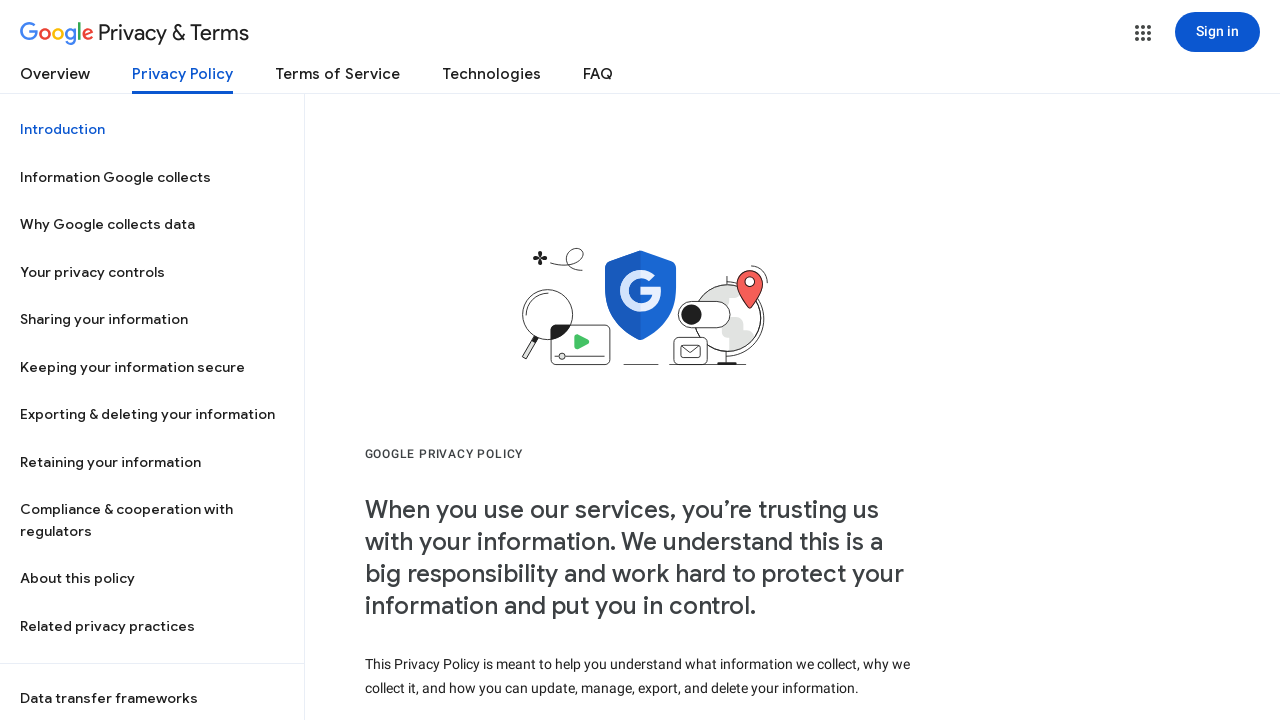

Clicked Terms of Service link in new window at (338, 78) on text=Terms of Service
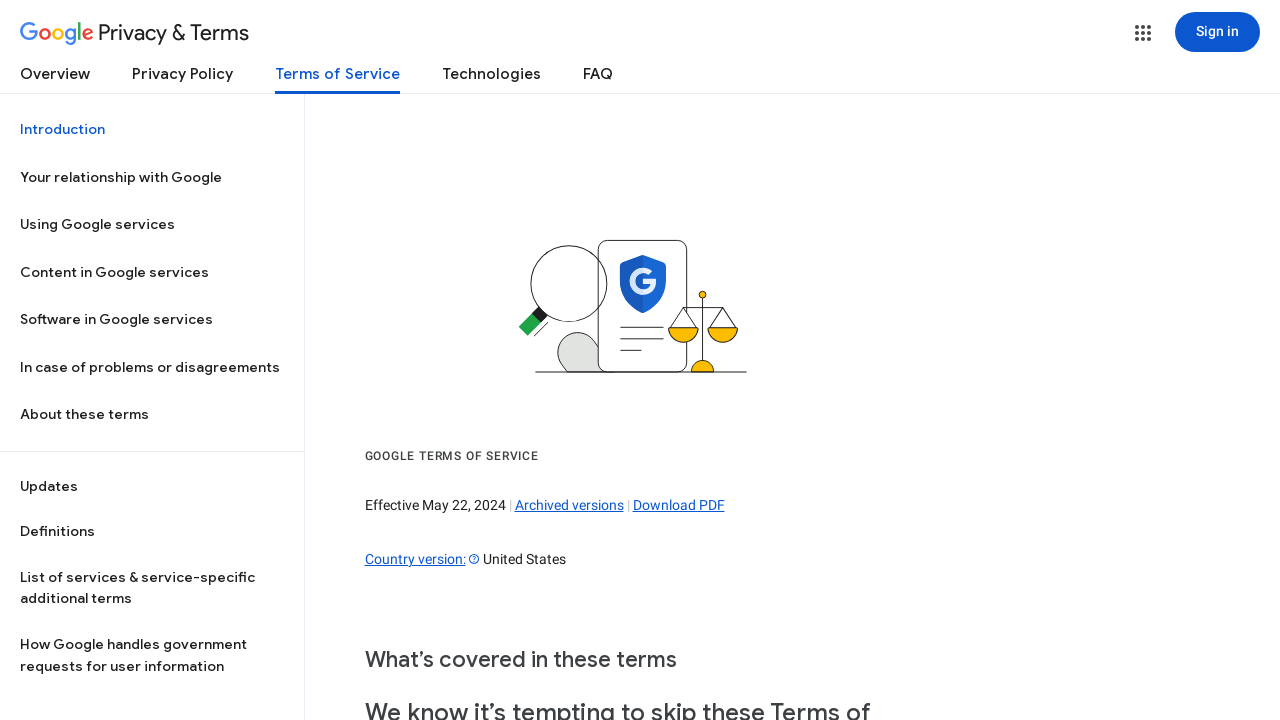

Terms of Service page loaded
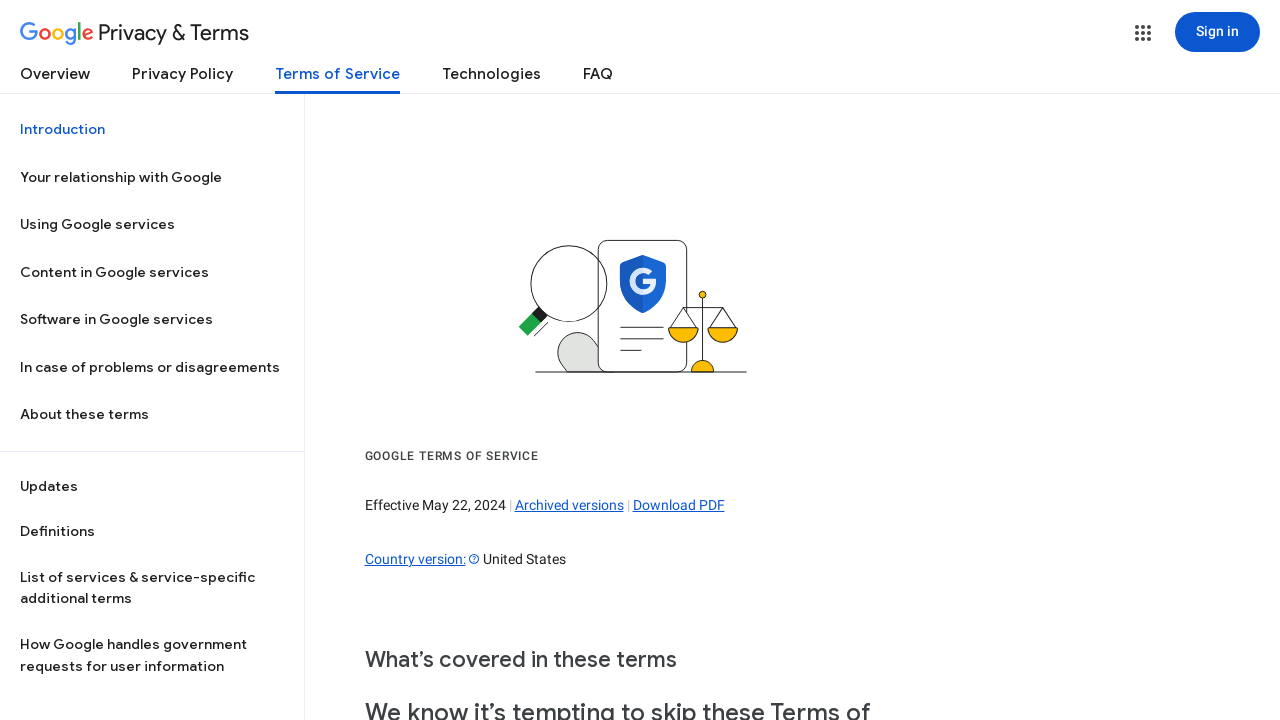

Verified page title: Google Terms of Service – Privacy & Terms – Google and URL: https://policies.google.com/terms?gl=US&hl=en-US
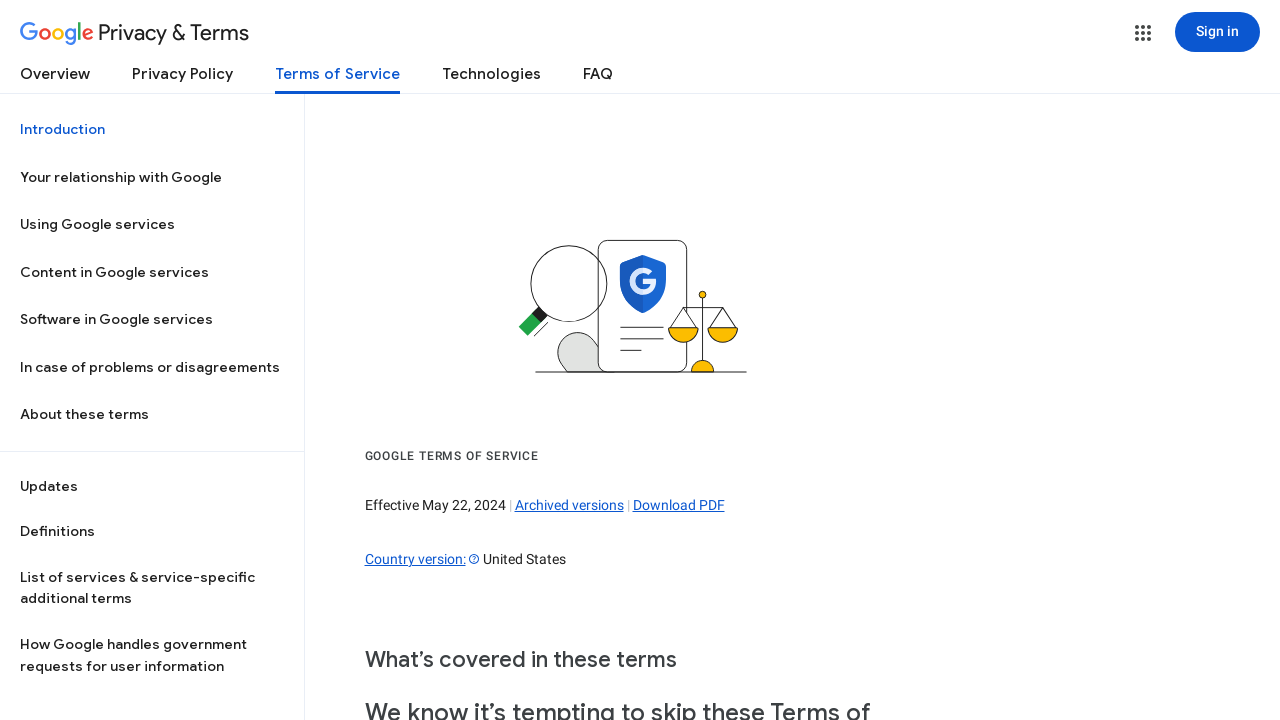

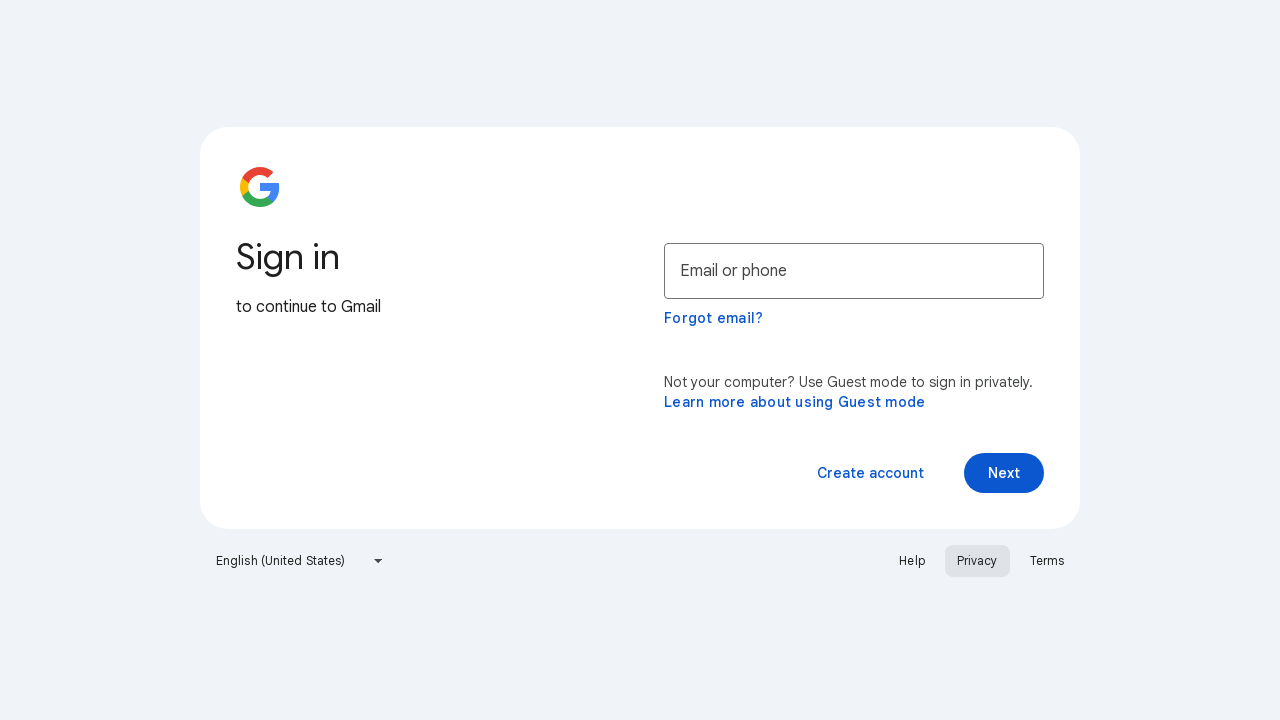